Tests navigation to Browse Languages and verifies there are exactly 10 language links starting with numbers

Starting URL: http://www.99-bottles-of-beer.net/

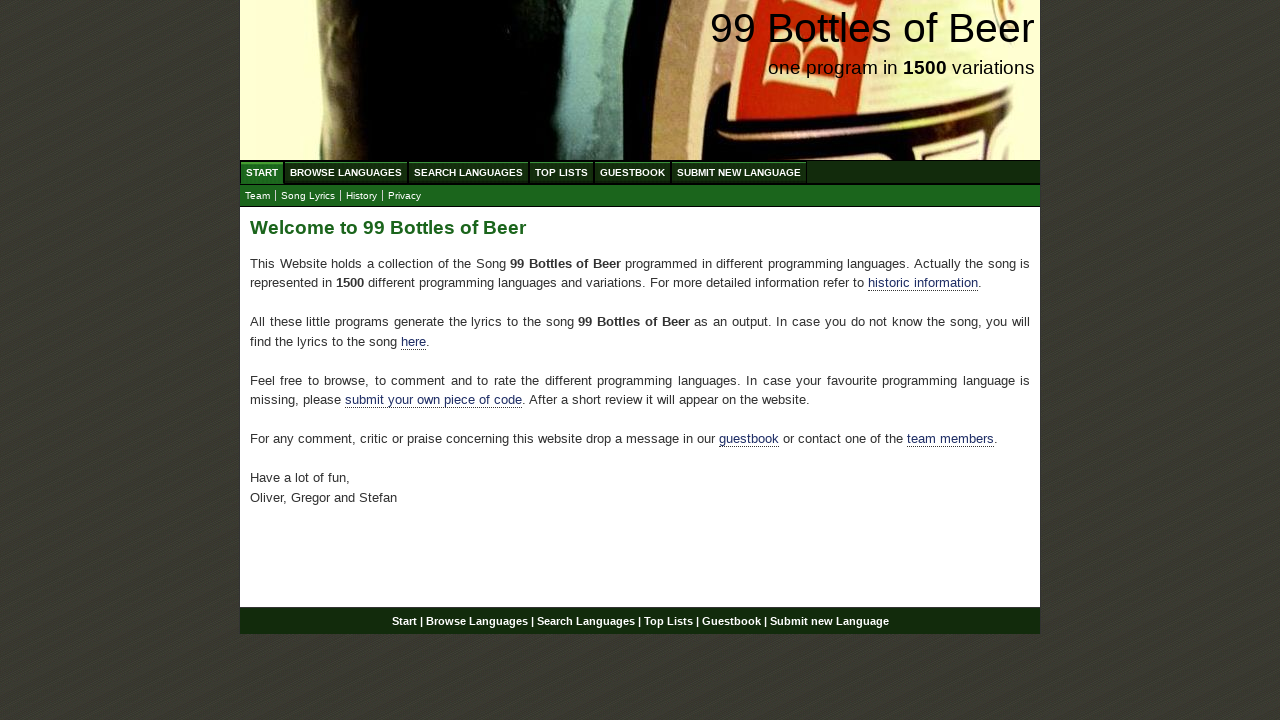

Clicked on Browse Languages menu item at (346, 172) on #menu li a[href='/abc.html']
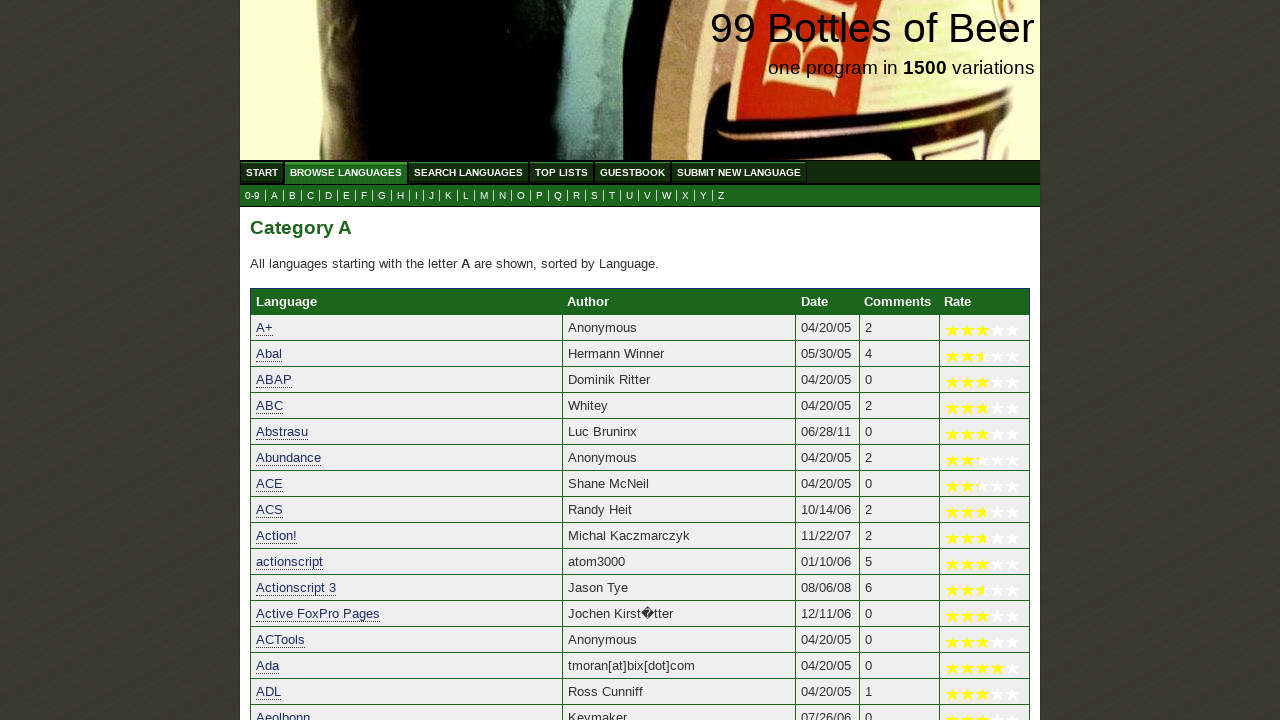

Clicked on '0' link for languages starting with numbers at (252, 196) on a[href='0.html']
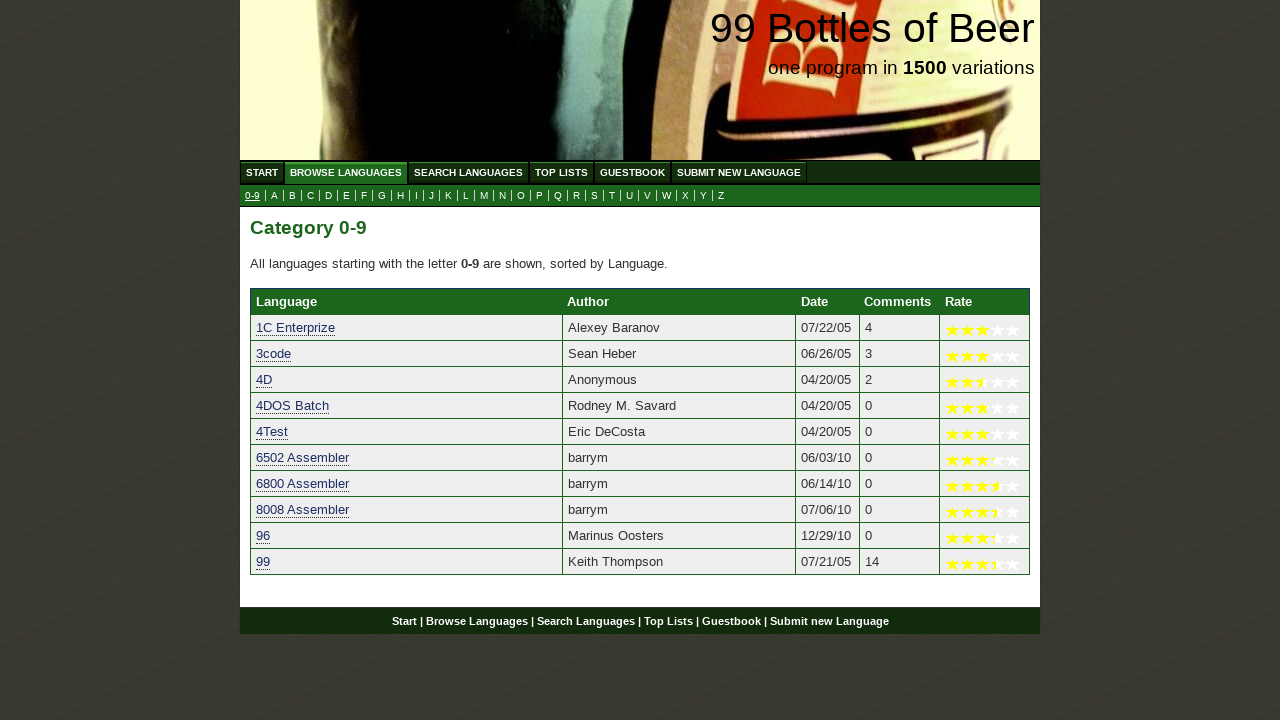

Language table loaded
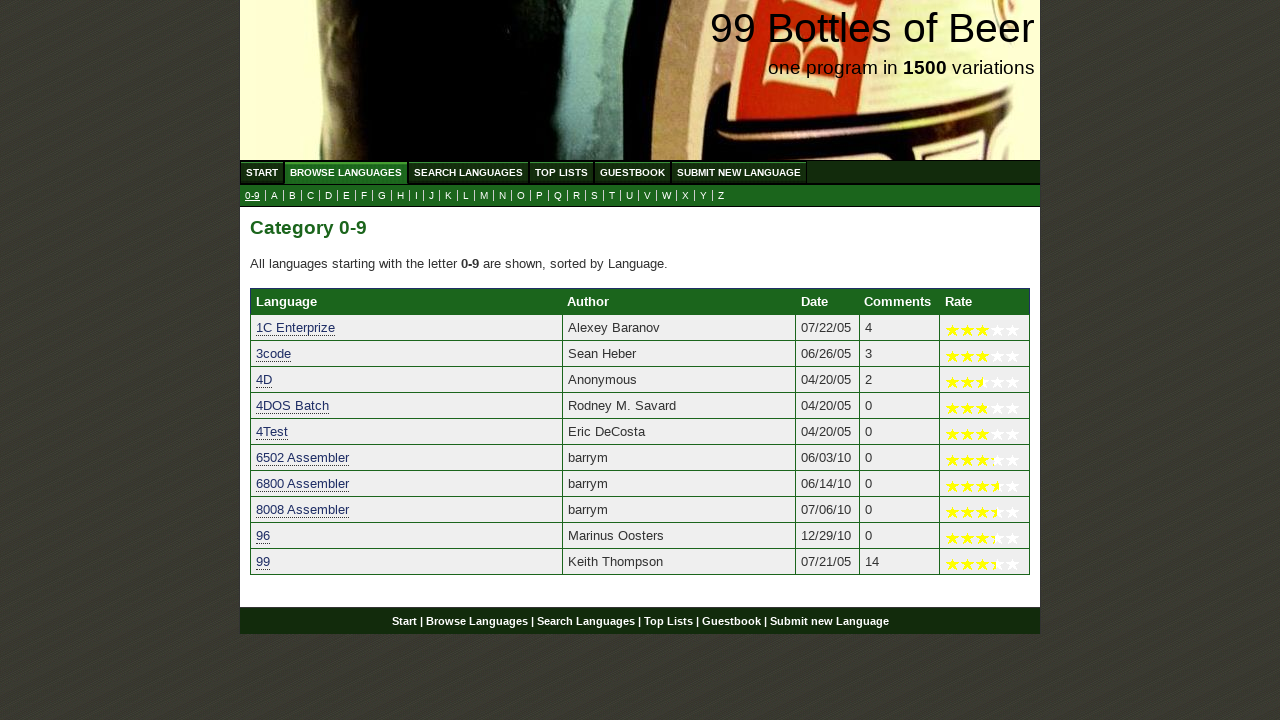

Found 10 language links starting with numbers
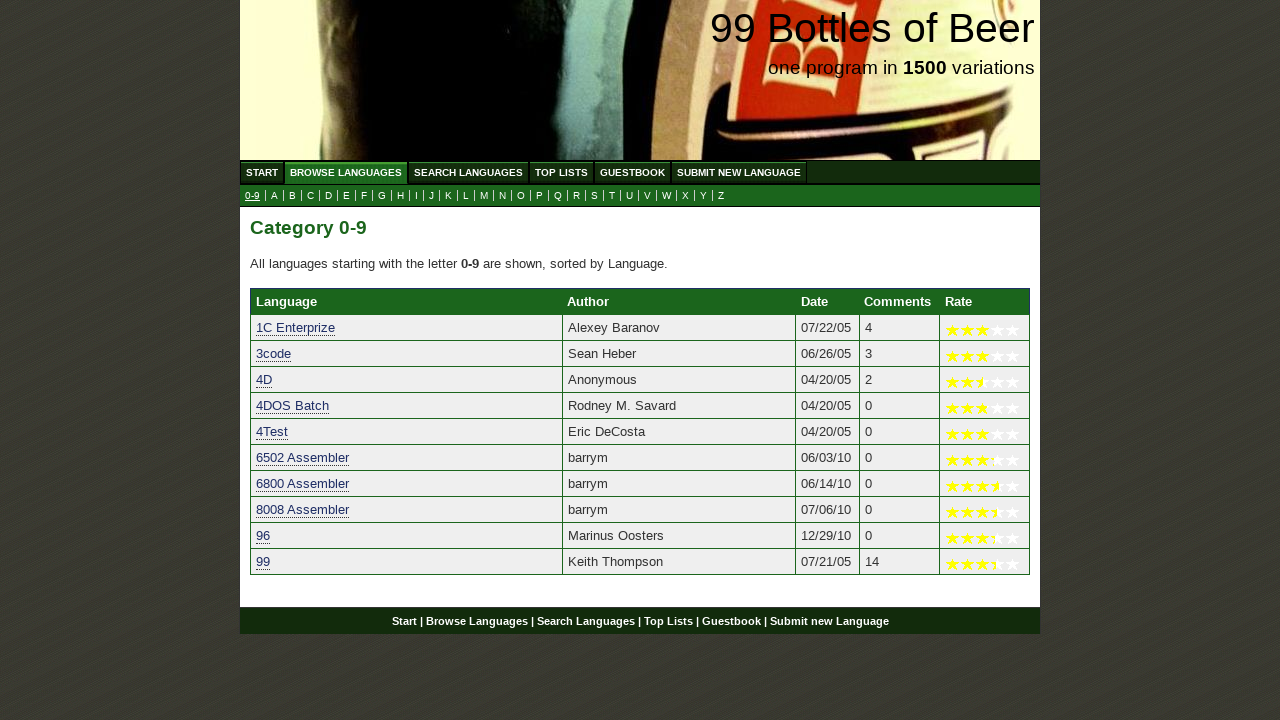

Verified exactly 10 language links exist
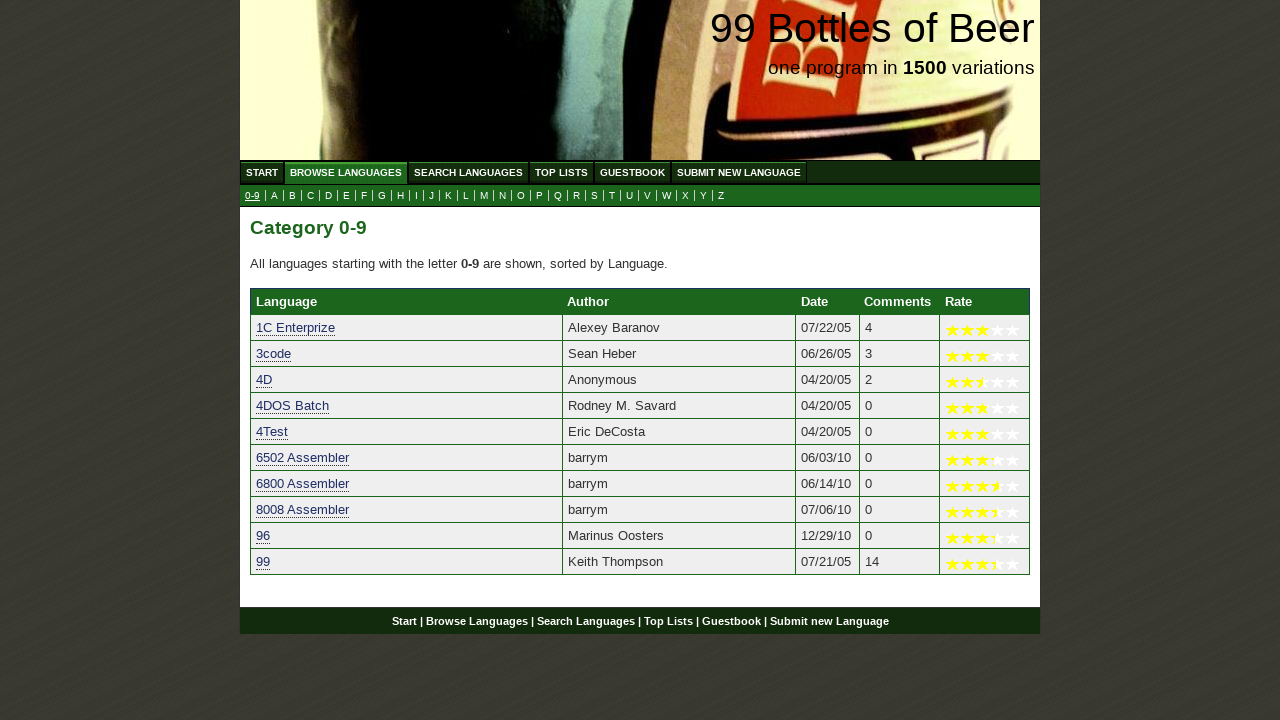

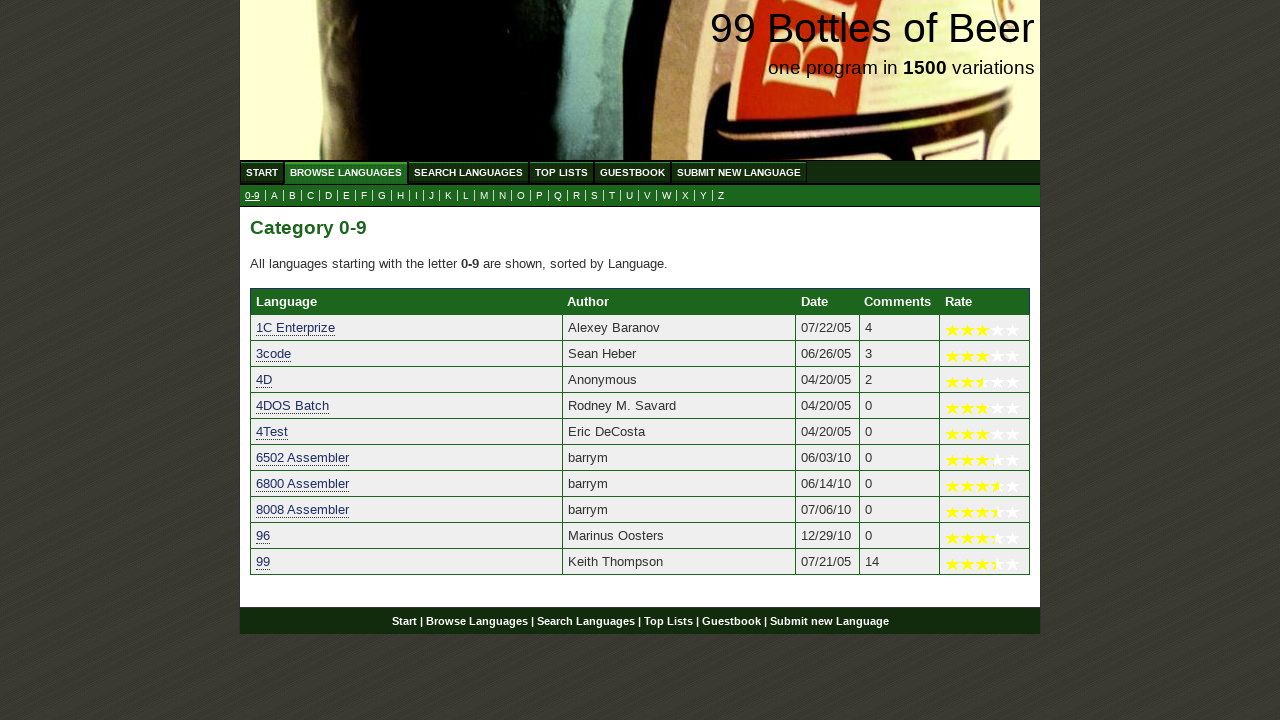